Tests wait strategies by clicking a Start button and waiting for dynamically loaded content to become visible

Starting URL: https://the-internet.herokuapp.com/dynamic_loading/1

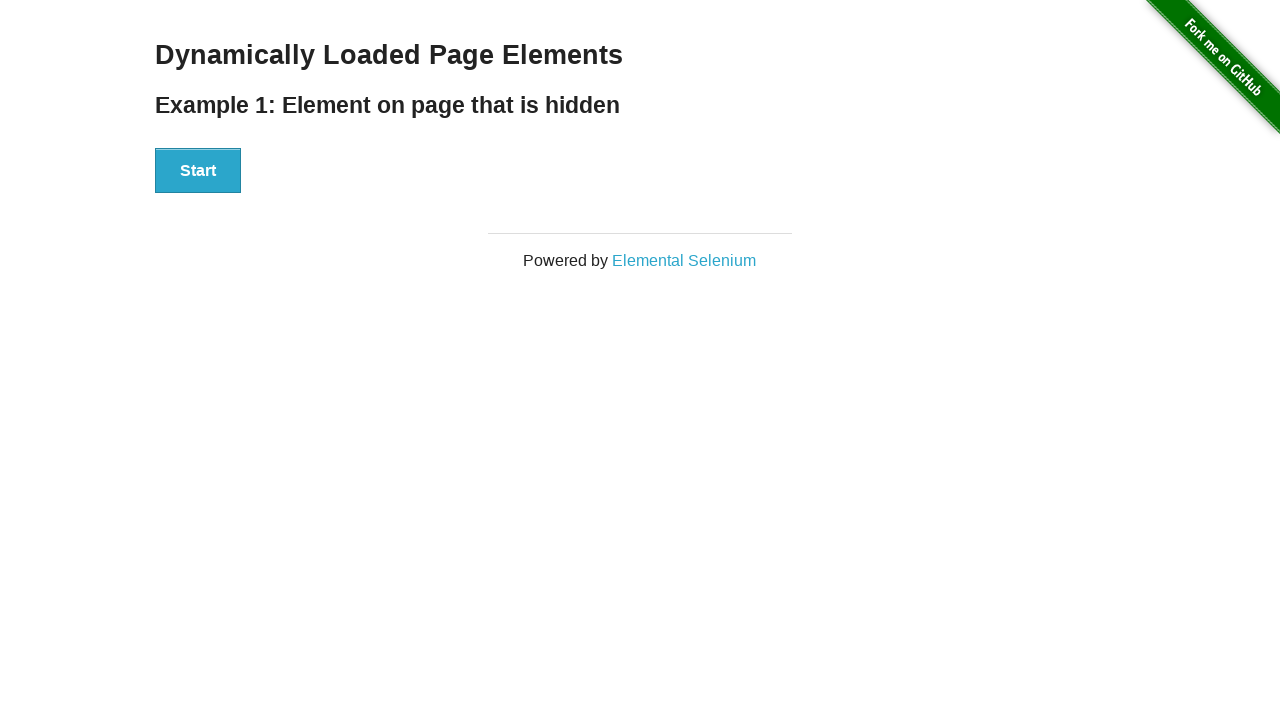

Clicked Start button to initiate dynamic loading at (198, 171) on internal:role=button[name="Start"i]
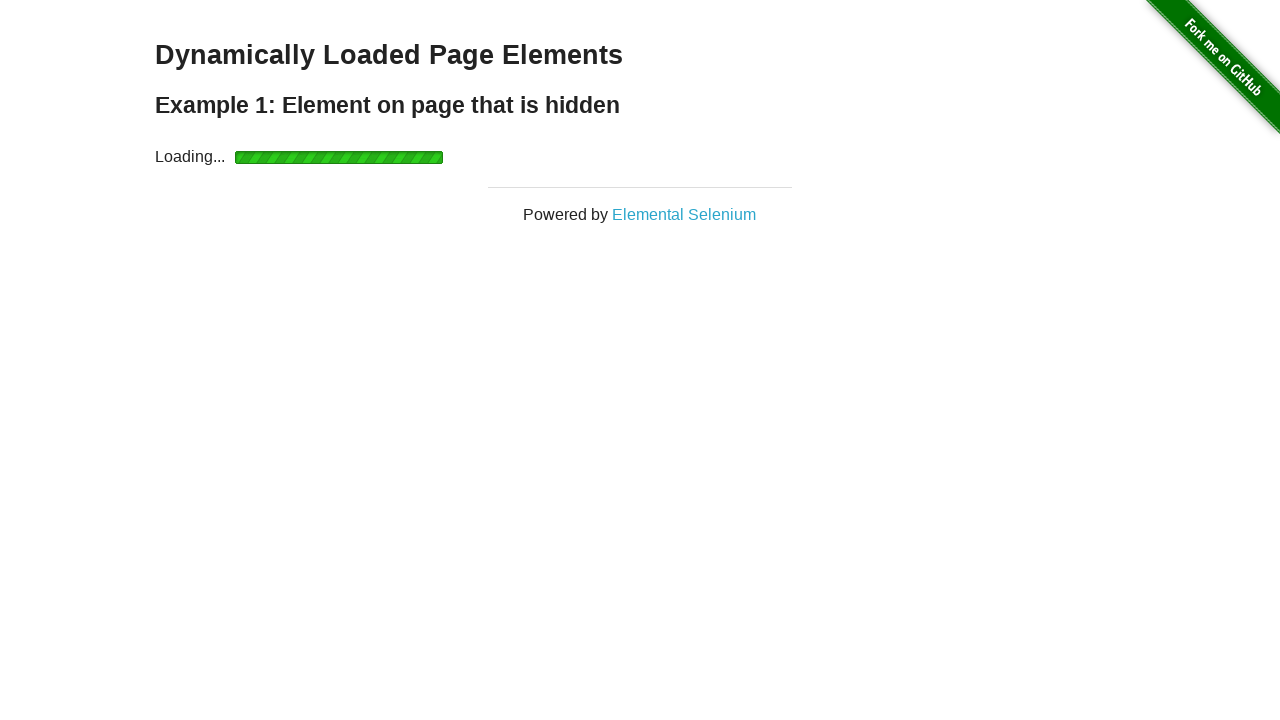

Dynamically loaded content became visible
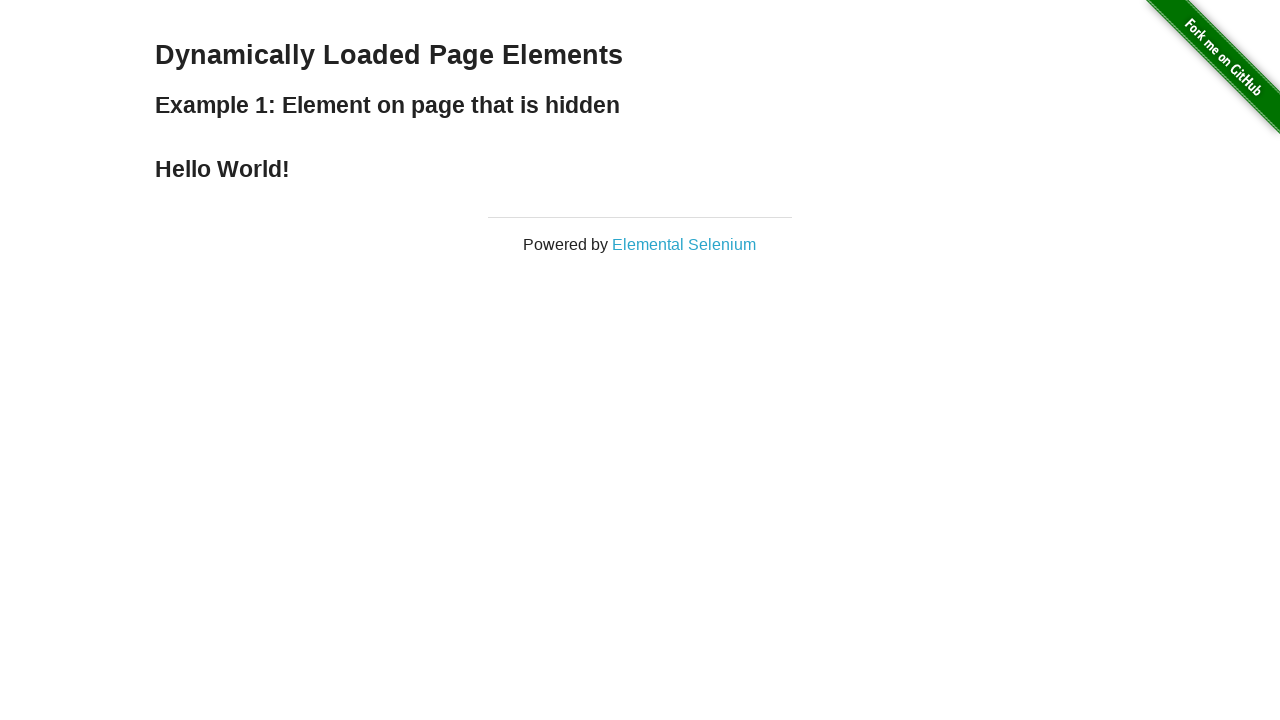

Retrieved result text: 
    Hello World!
  
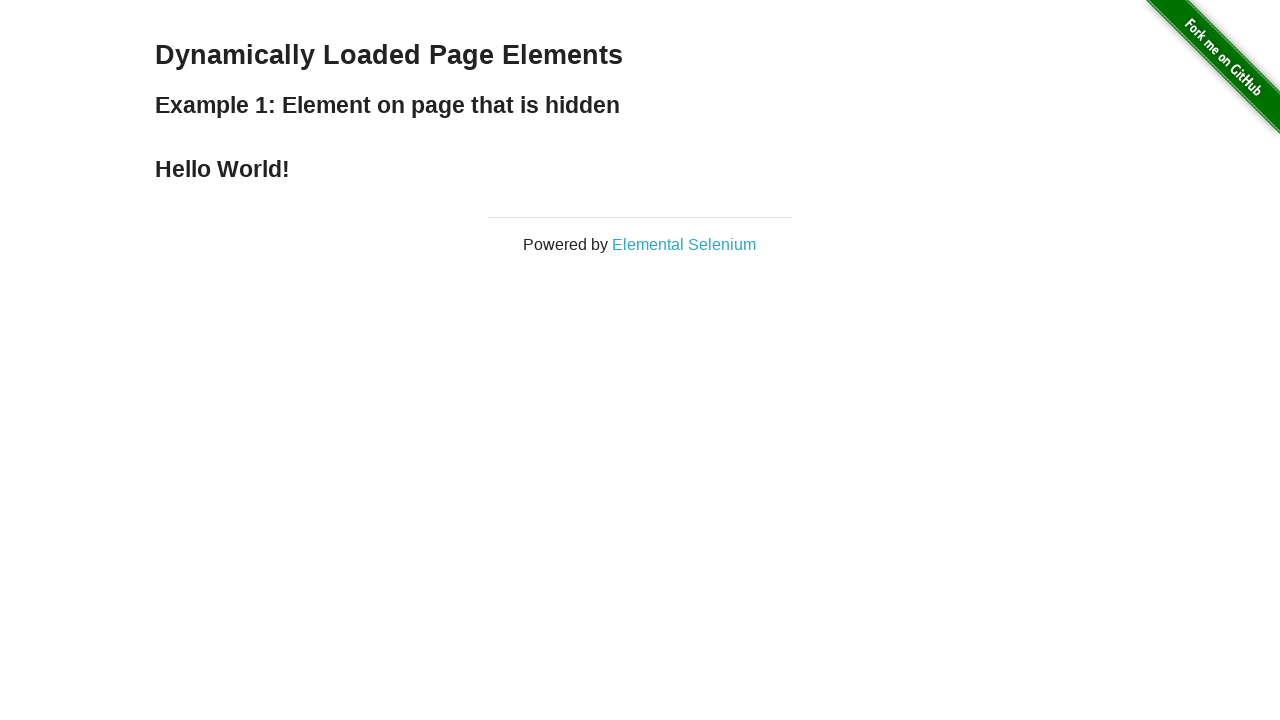

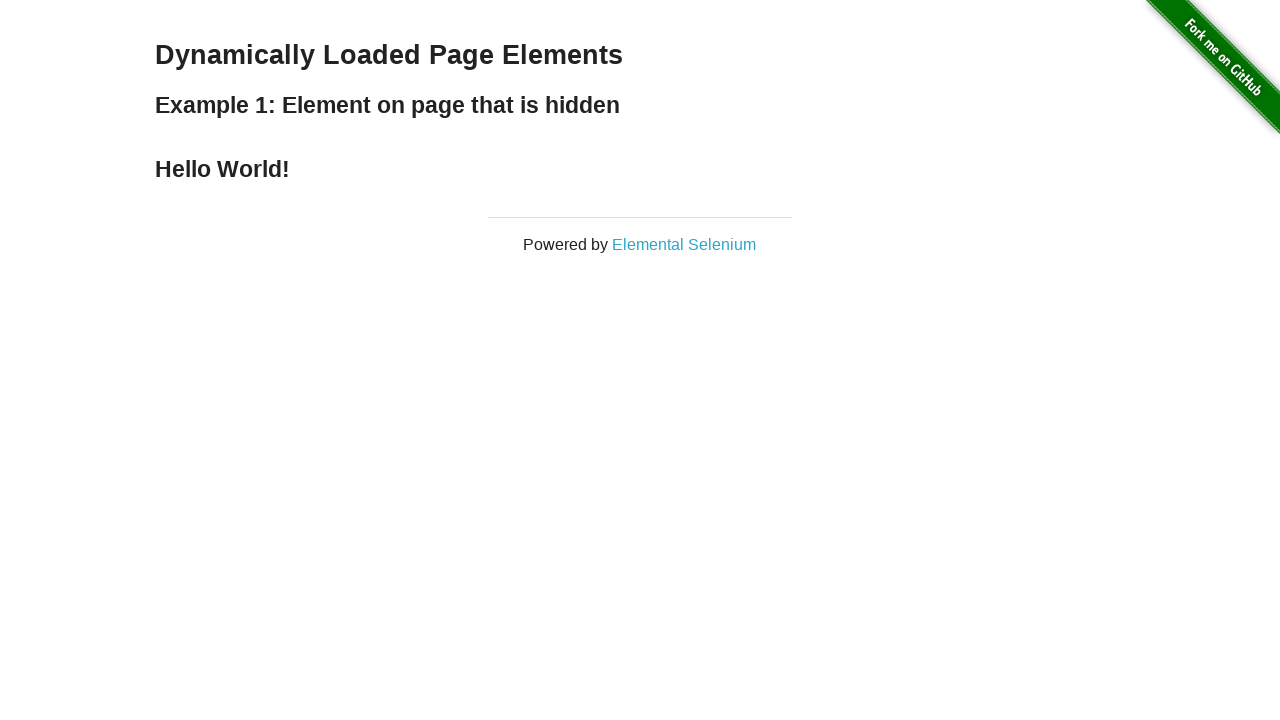